Tests JavaScript prompt alert functionality by clicking a button, entering text into the prompt, and verifying the displayed output text

Starting URL: https://www.w3schools.com/js/tryit.asp?filename=tryjs_prompt

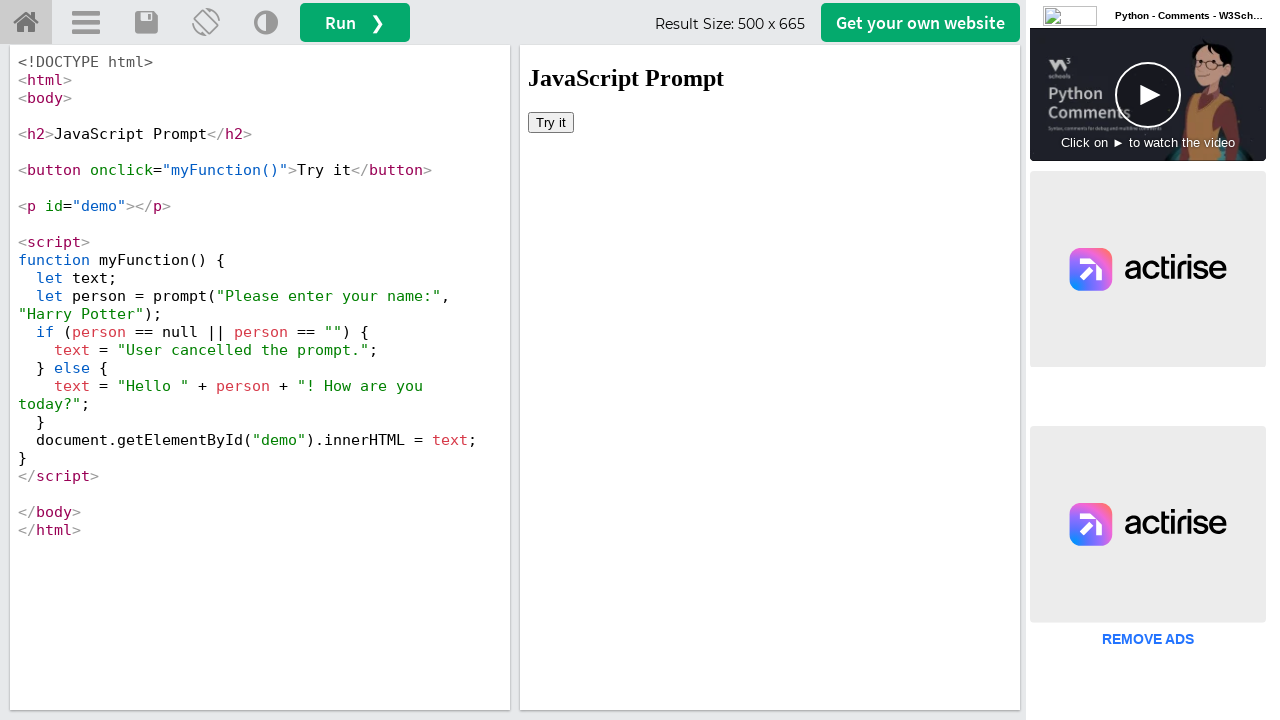

Located iframe containing the demo
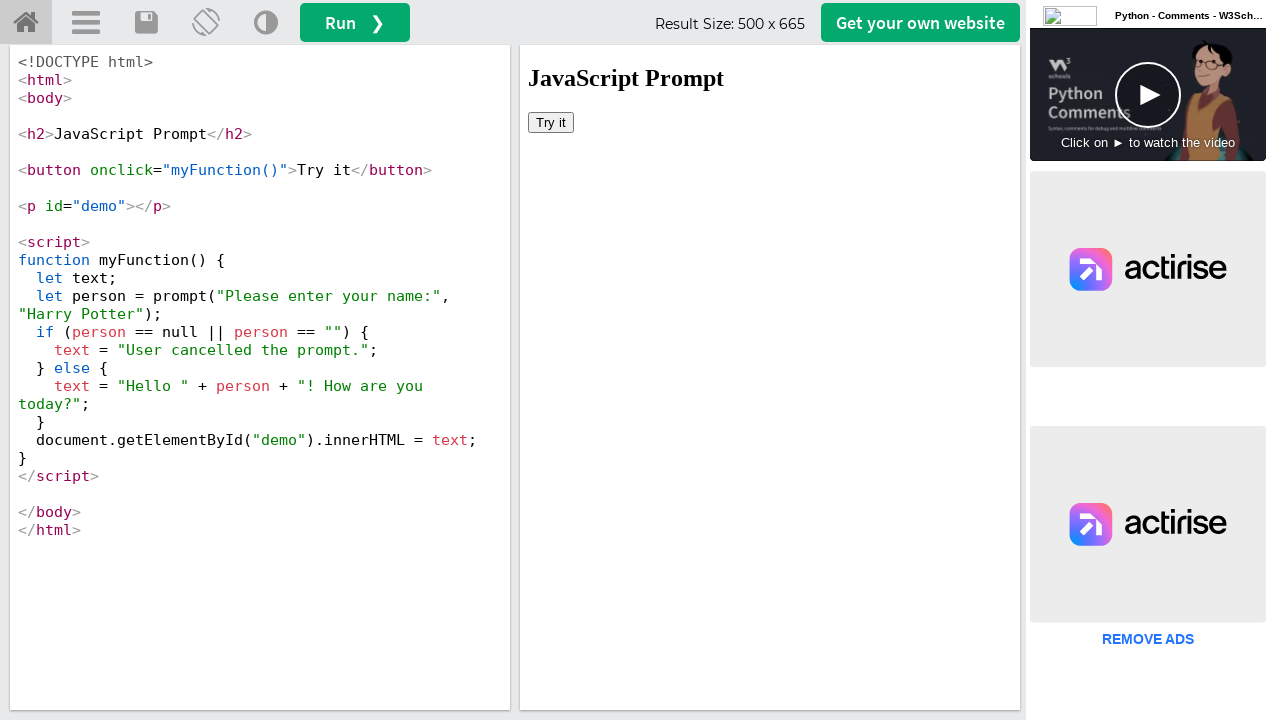

Clicked 'Try it' button to trigger JavaScript prompt at (551, 122) on iframe[id='iframeResult'] >> internal:control=enter-frame >> xpath=//button[text
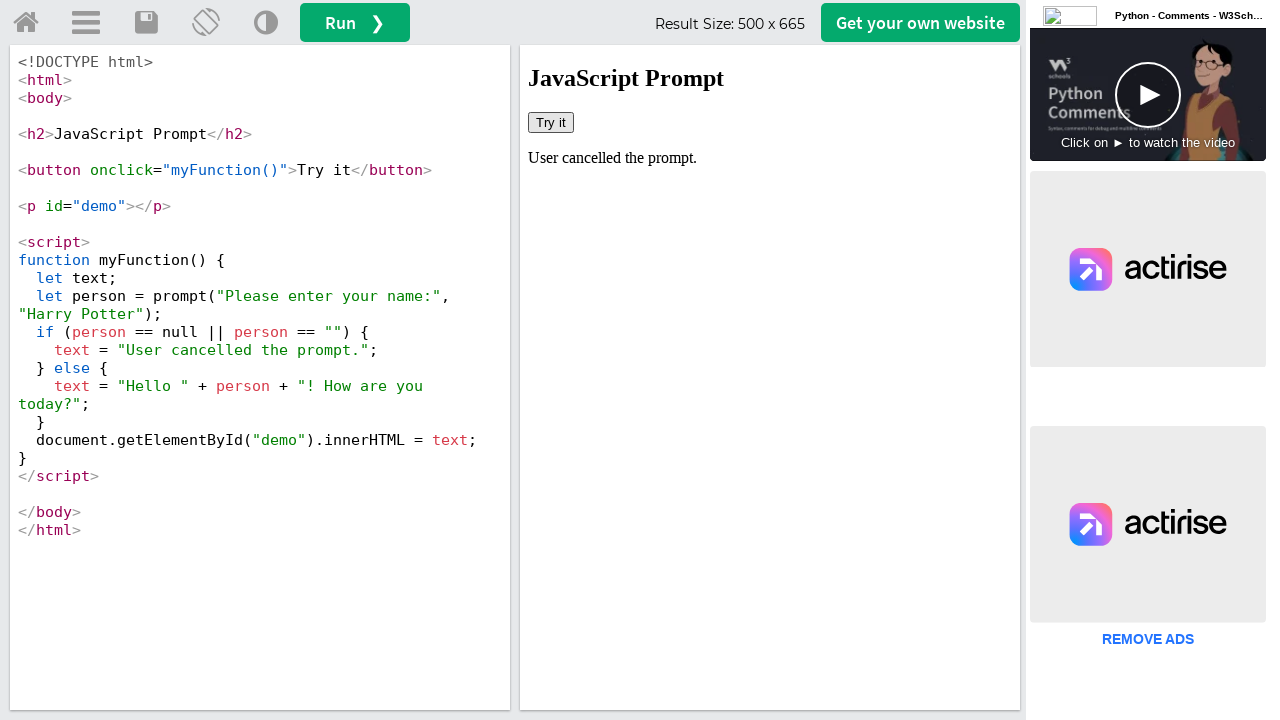

Set up dialog handler to accept prompt with text 'Harry Potter'
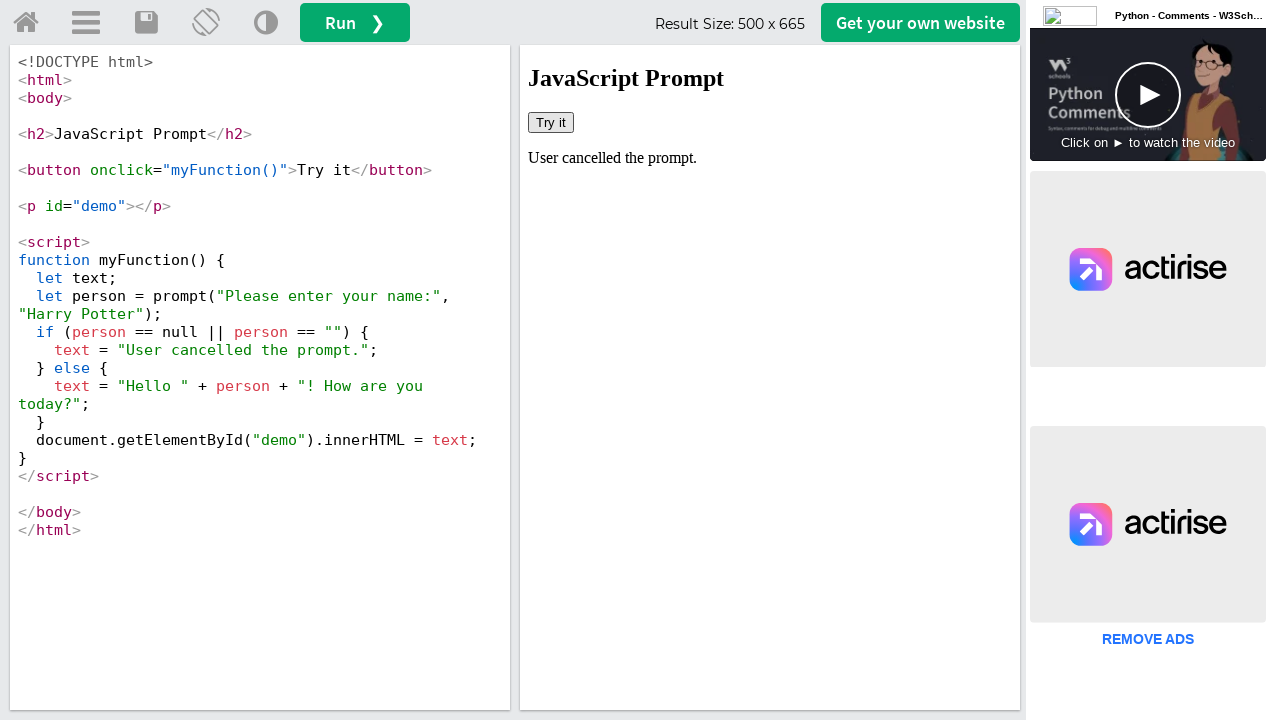

Output element loaded and is visible
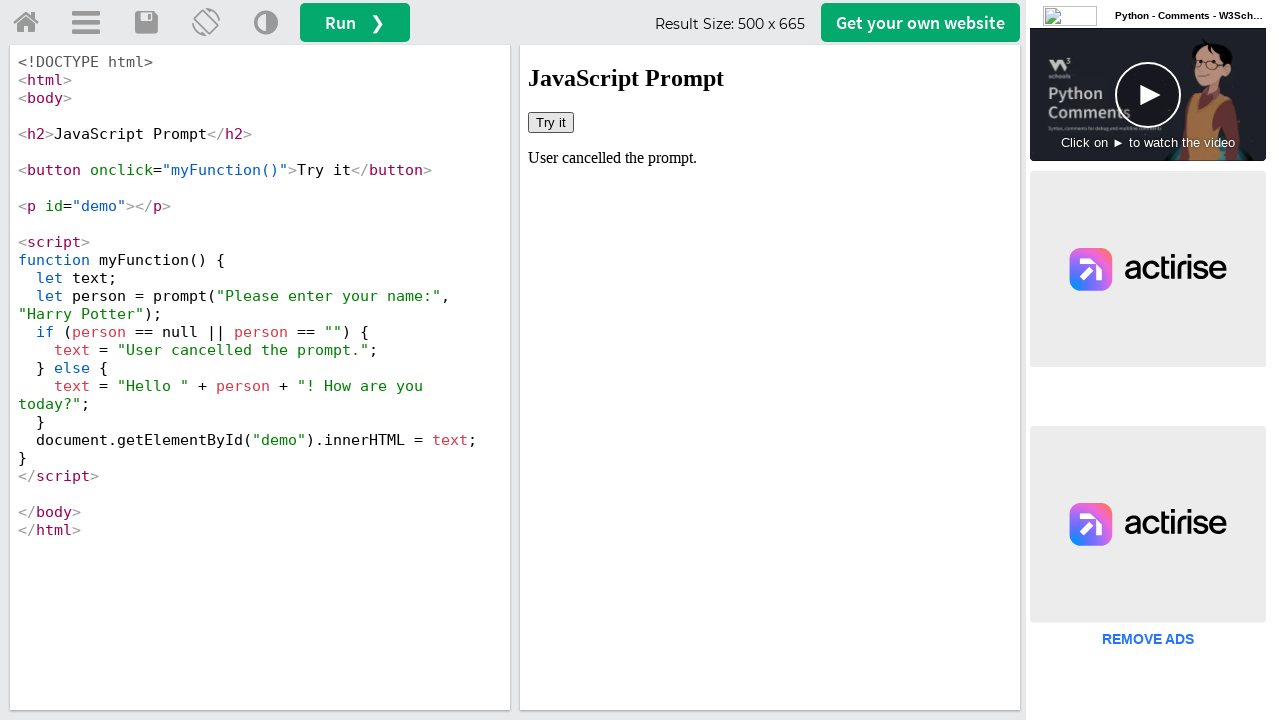

Retrieved output text from demo element
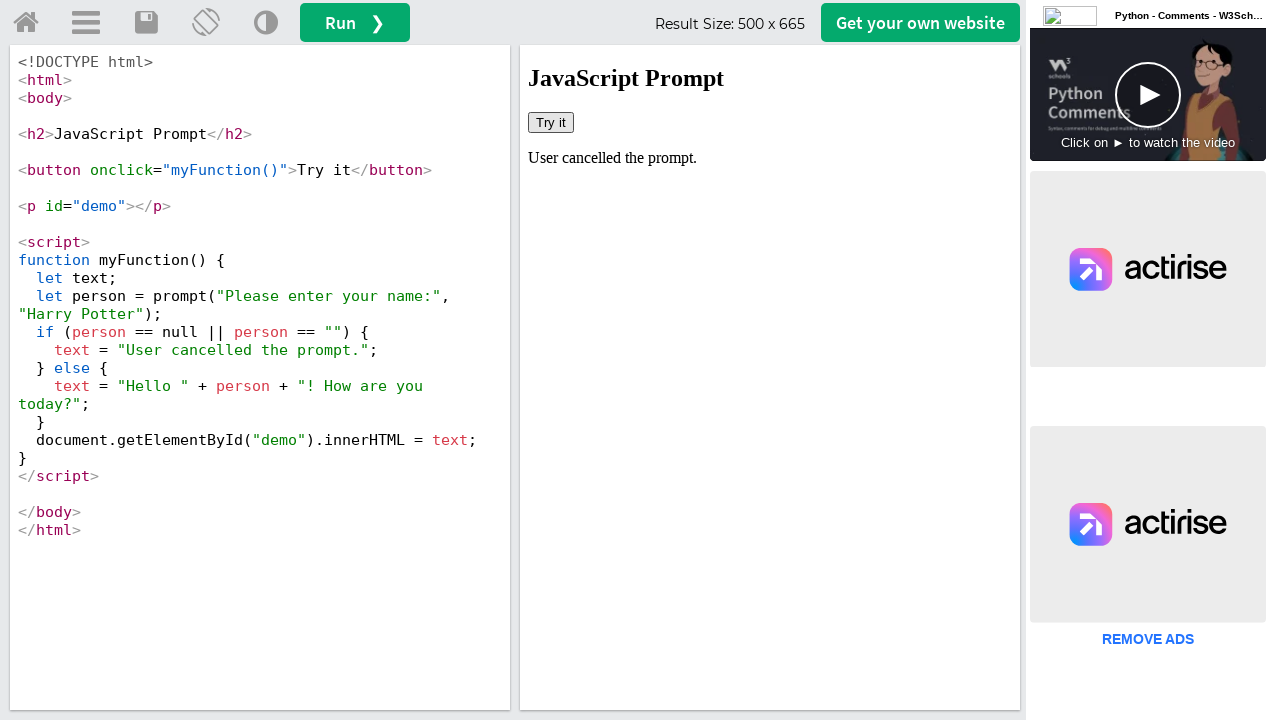

Text mismatch - Expected: 'Hello Harry Potter! How are you today?', Actual: 'User cancelled the prompt.'
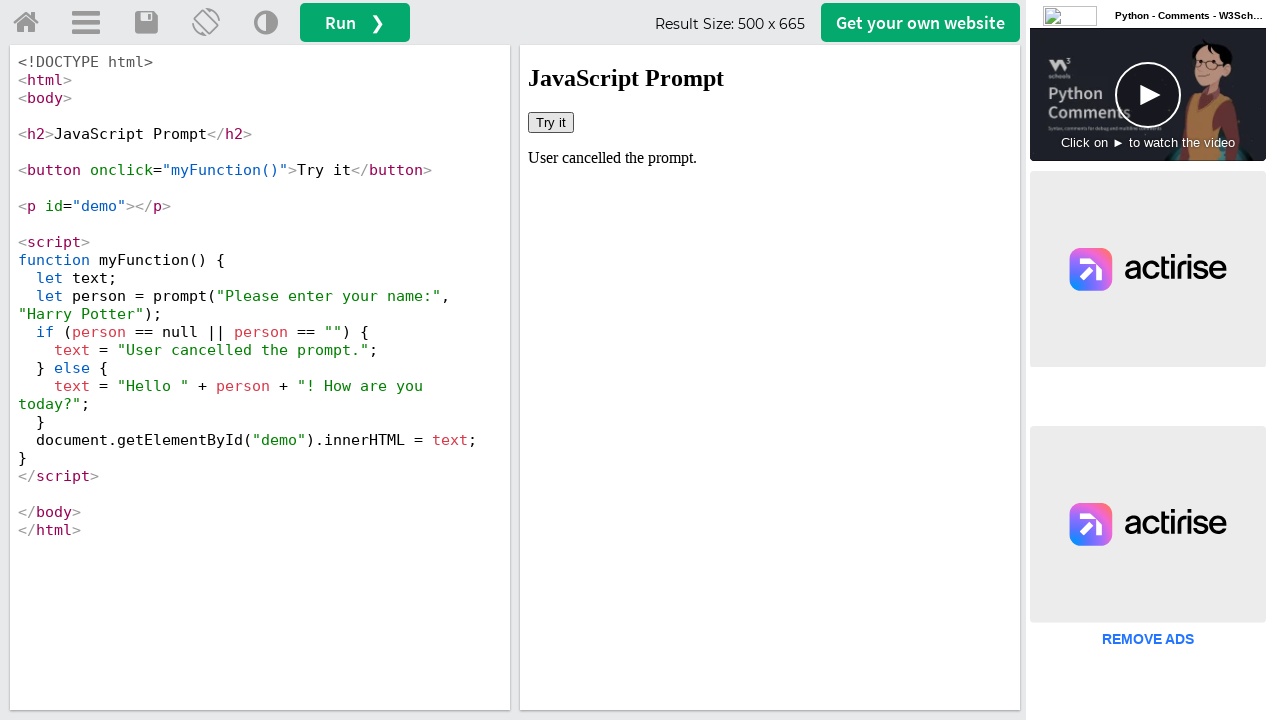

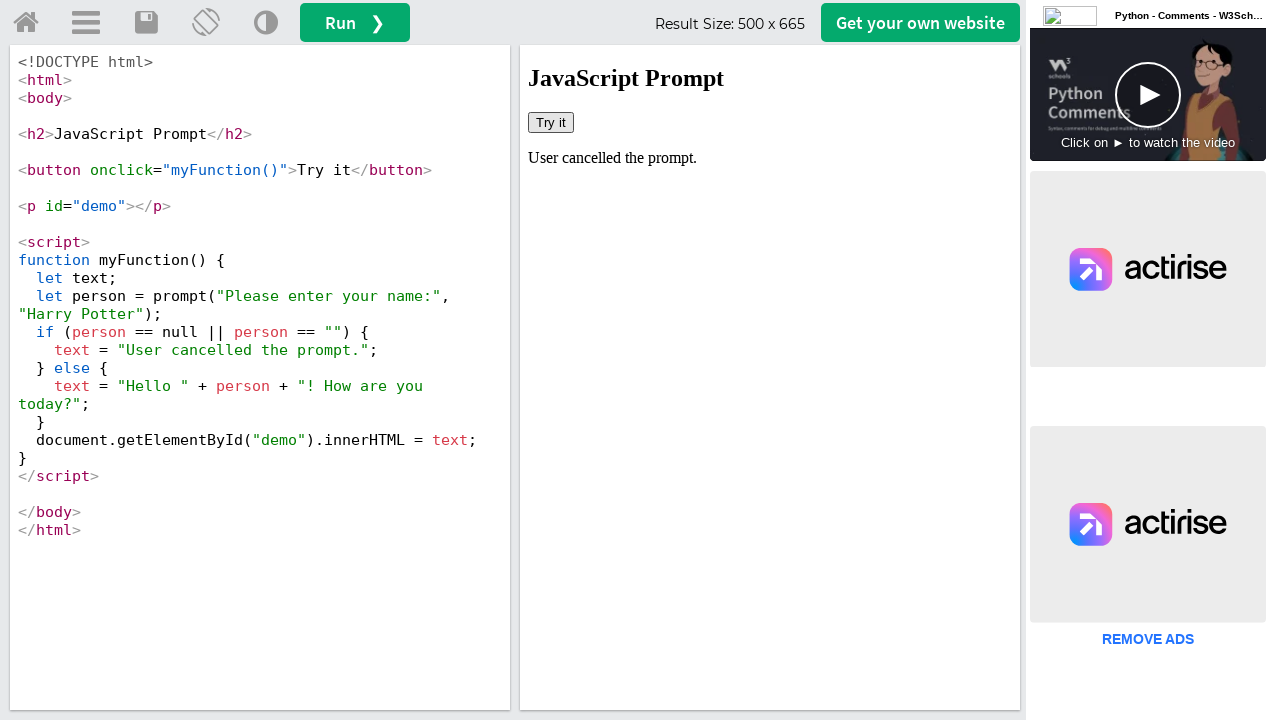